Tests window handling by clicking a button to open a new window, switching to it, waiting for the page to load, and clicking on the Courses link

Starting URL: https://rahulshettyacademy.com/AutomationPractice/

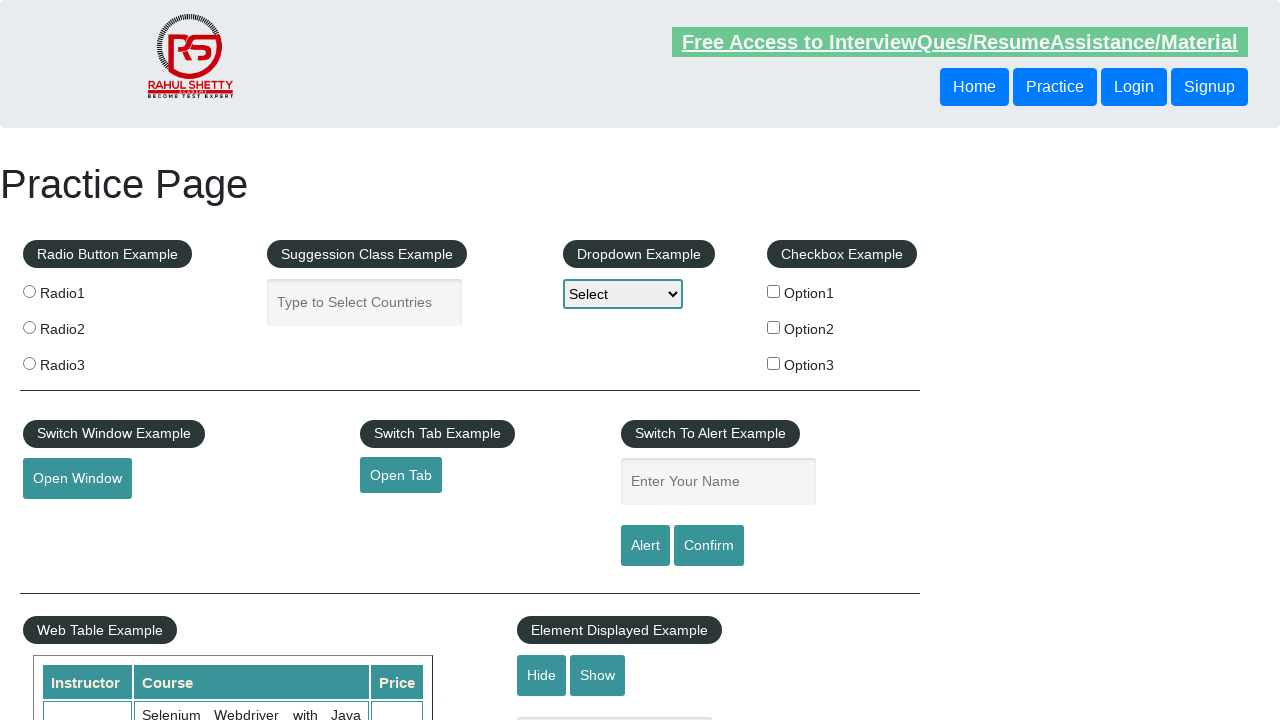

Clicked button to open new window at (77, 479) on #openwindow
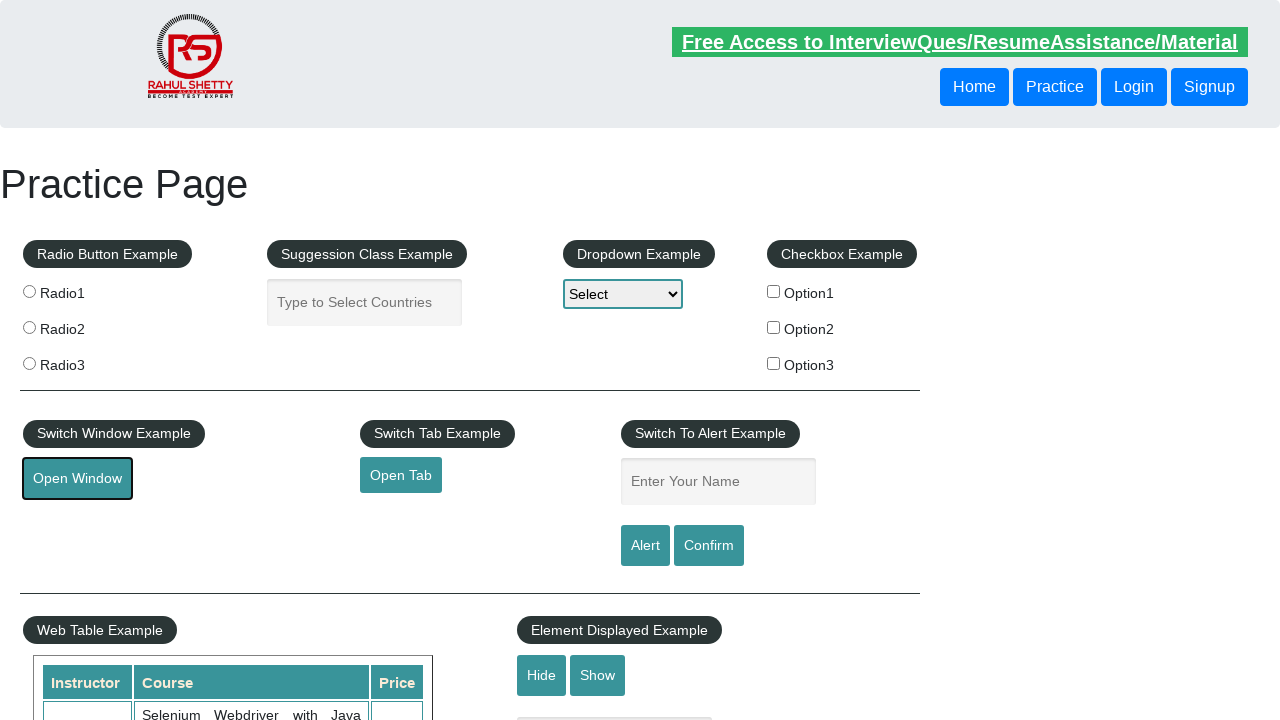

New window opened and captured
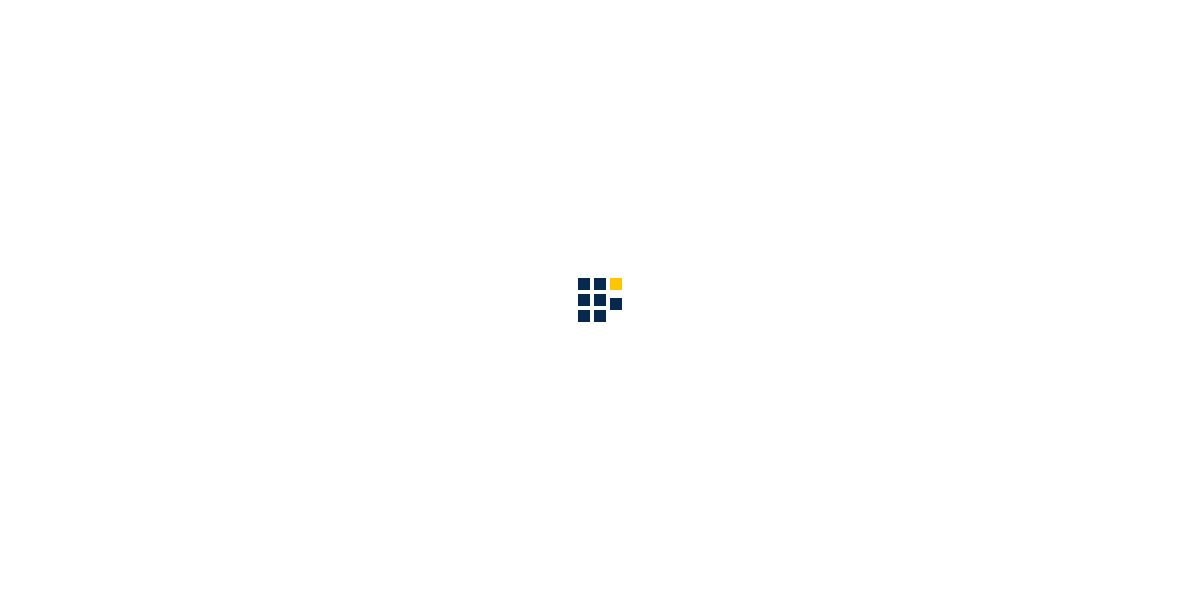

New page DOM content loaded
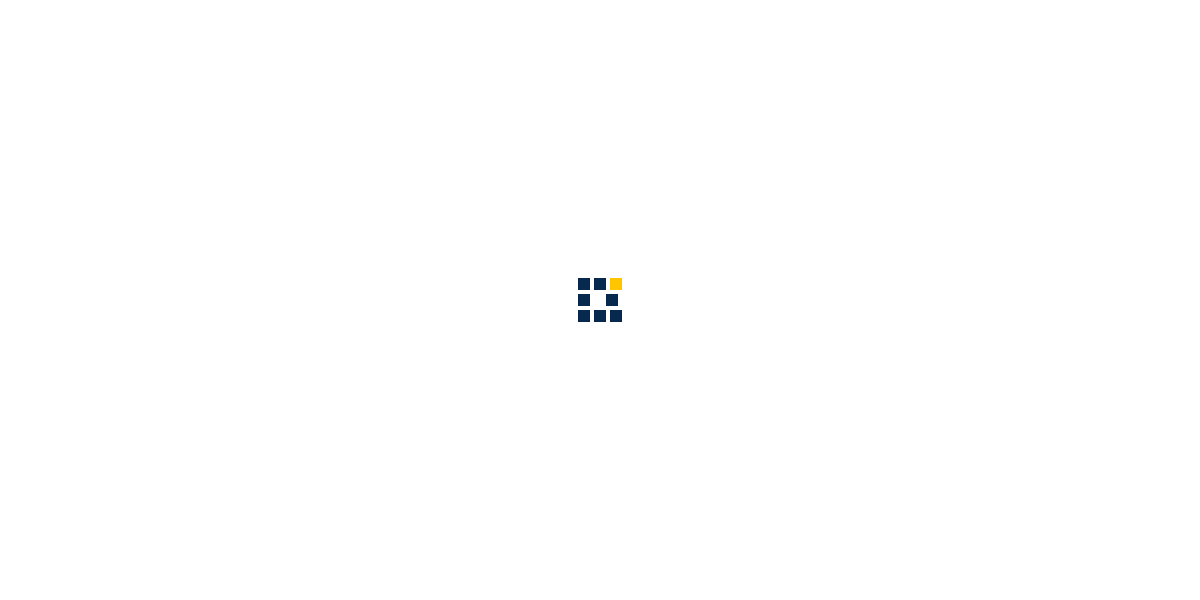

Preloader disappeared
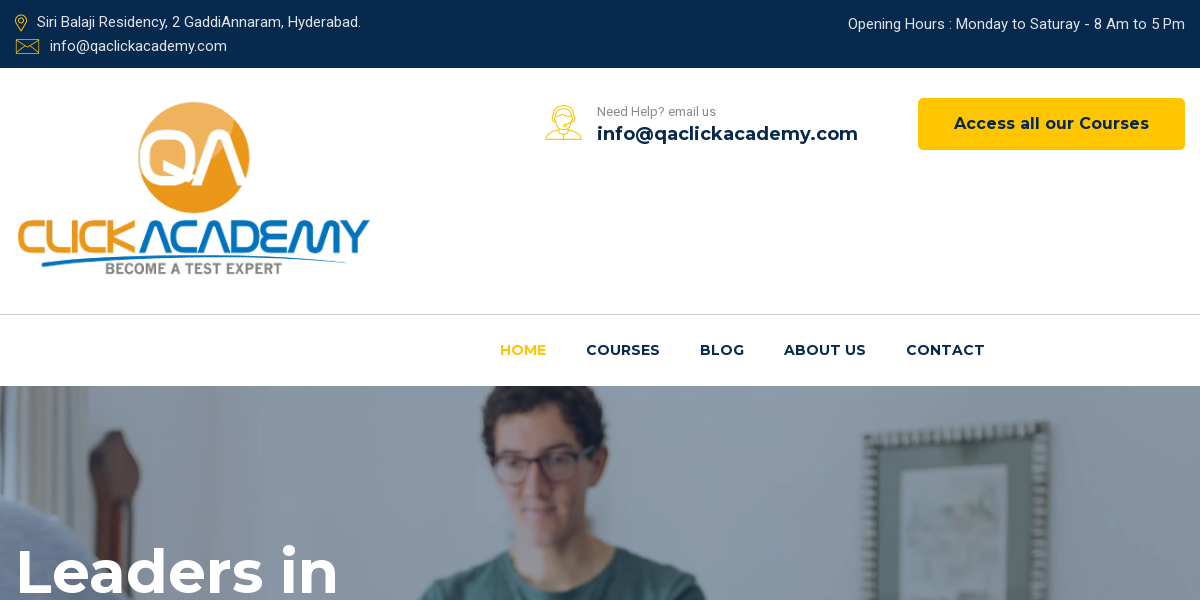

Courses link became visible
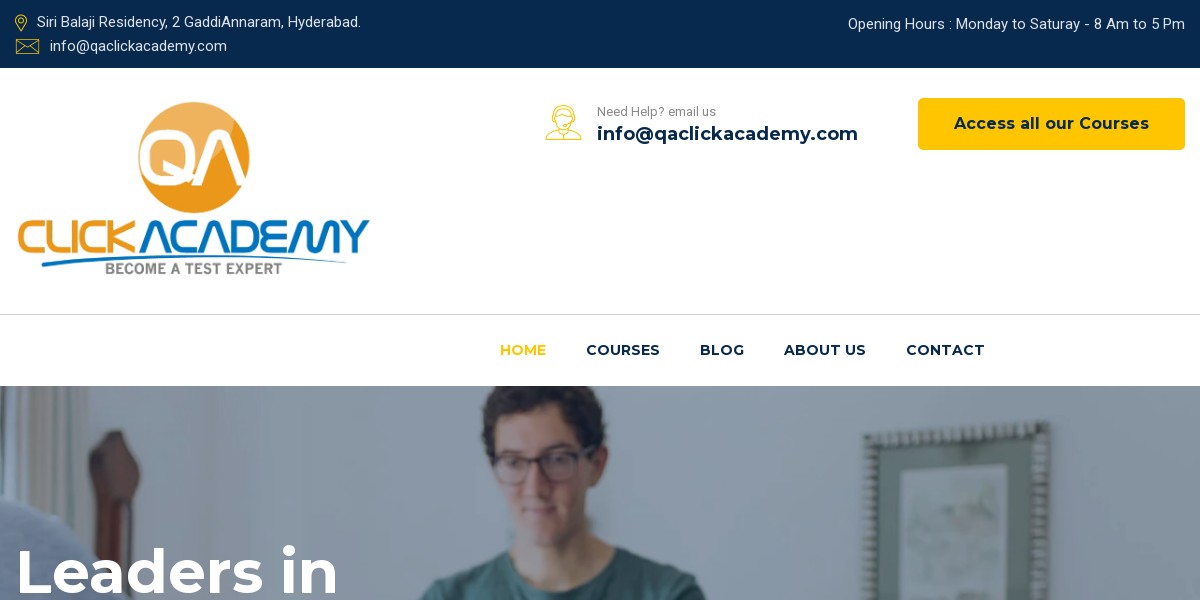

Clicked on Courses link at (623, 351) on xpath=(//*[text()='Courses'])[1]
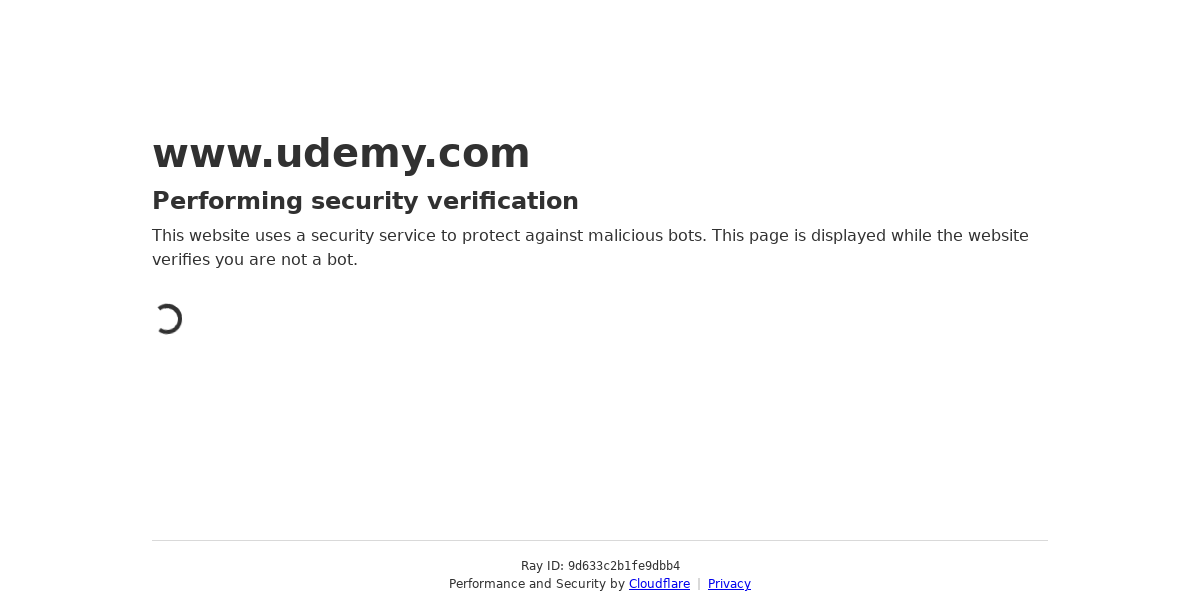

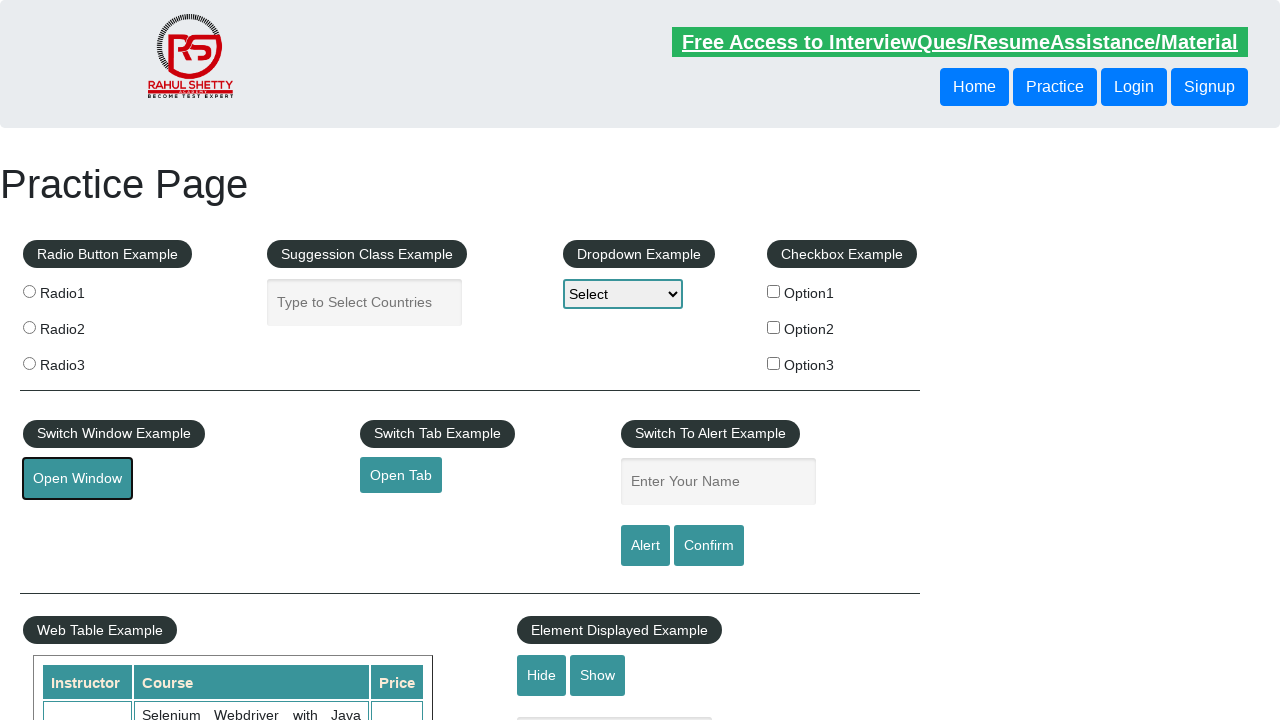